Performs a right-click action on the "Locate" element on the Bluestone website

Starting URL: https://www.bluestone.com

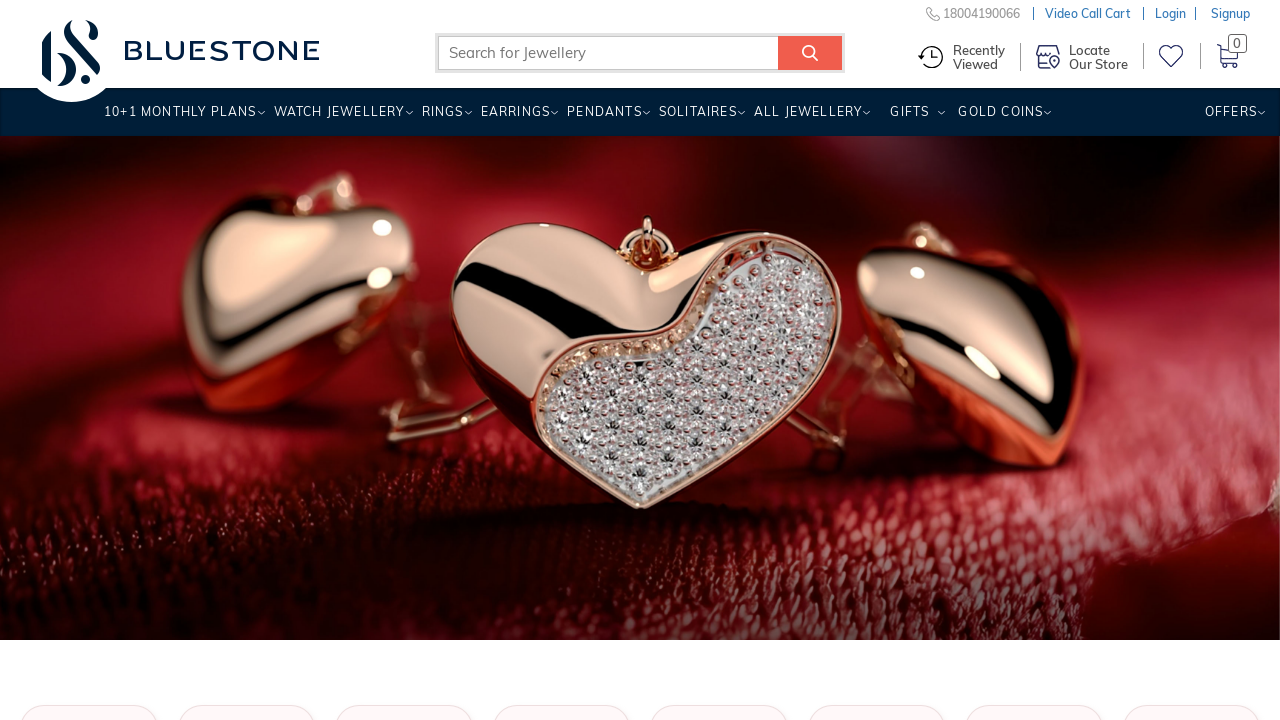

Waited for 'Locate' element to be visible
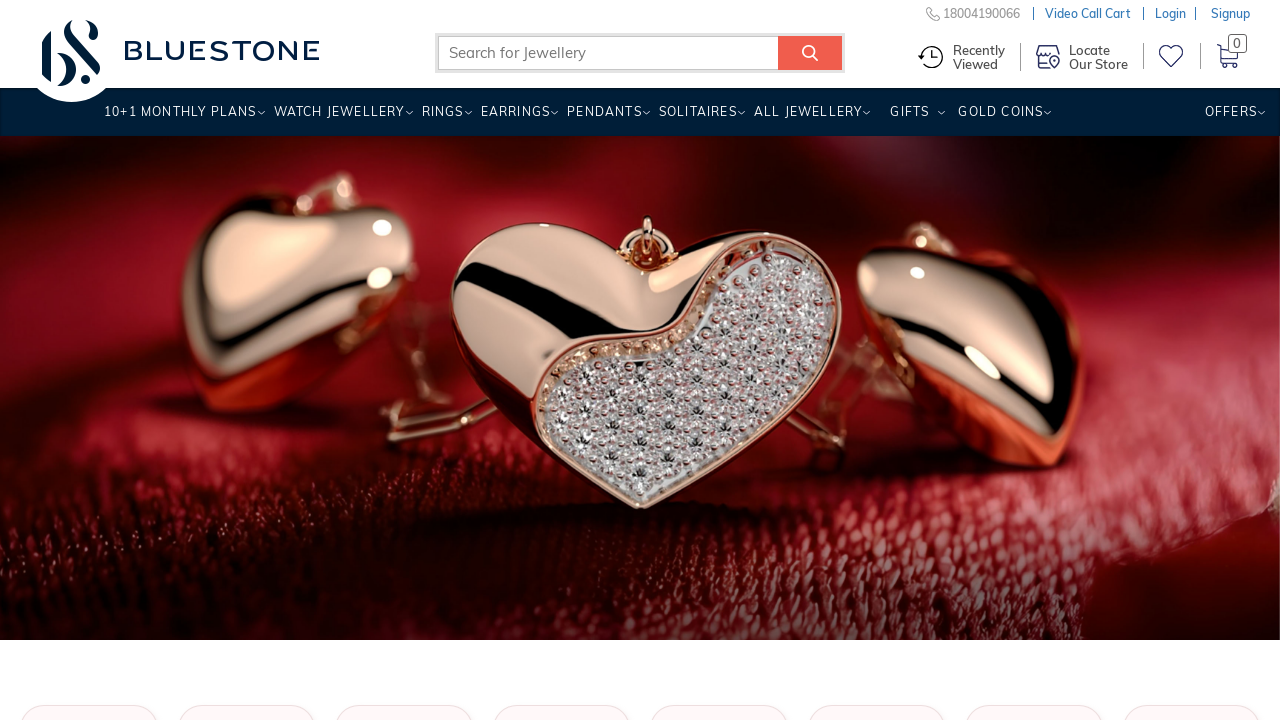

Located the 'Locate' element
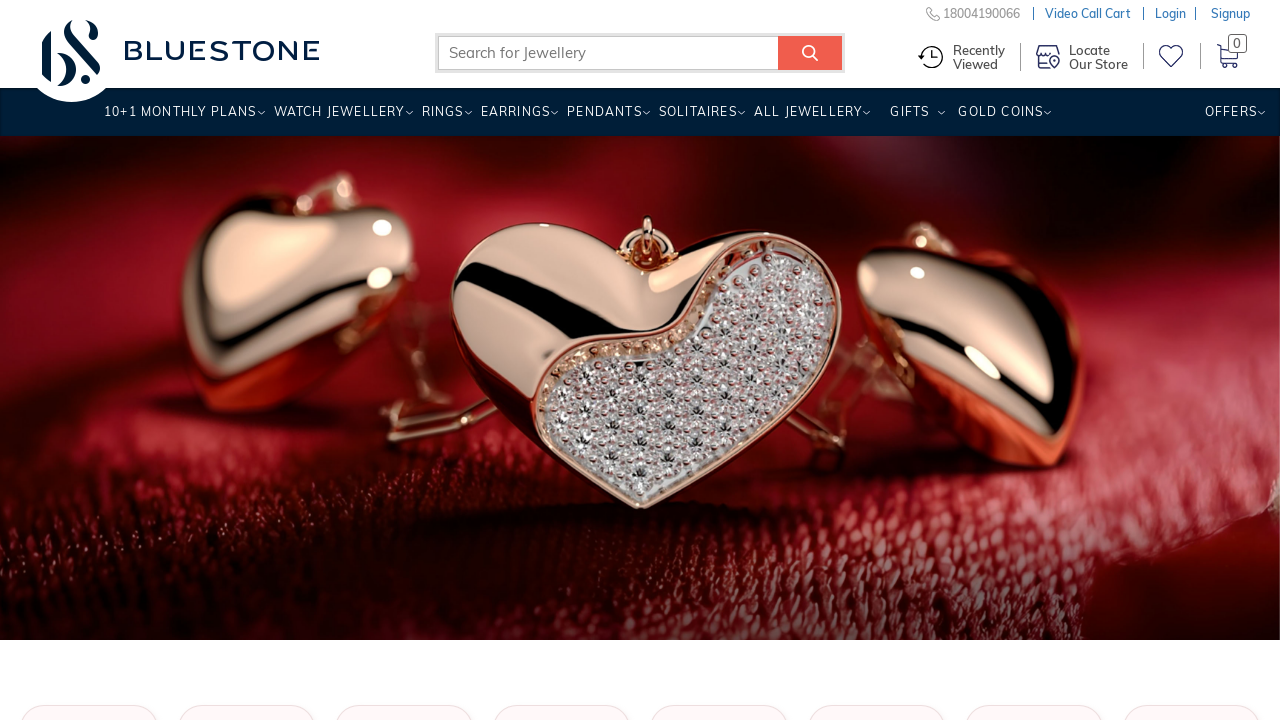

Performed right-click action on 'Locate' element at (1098, 53) on xpath=//span[contains(.,'Locate')]
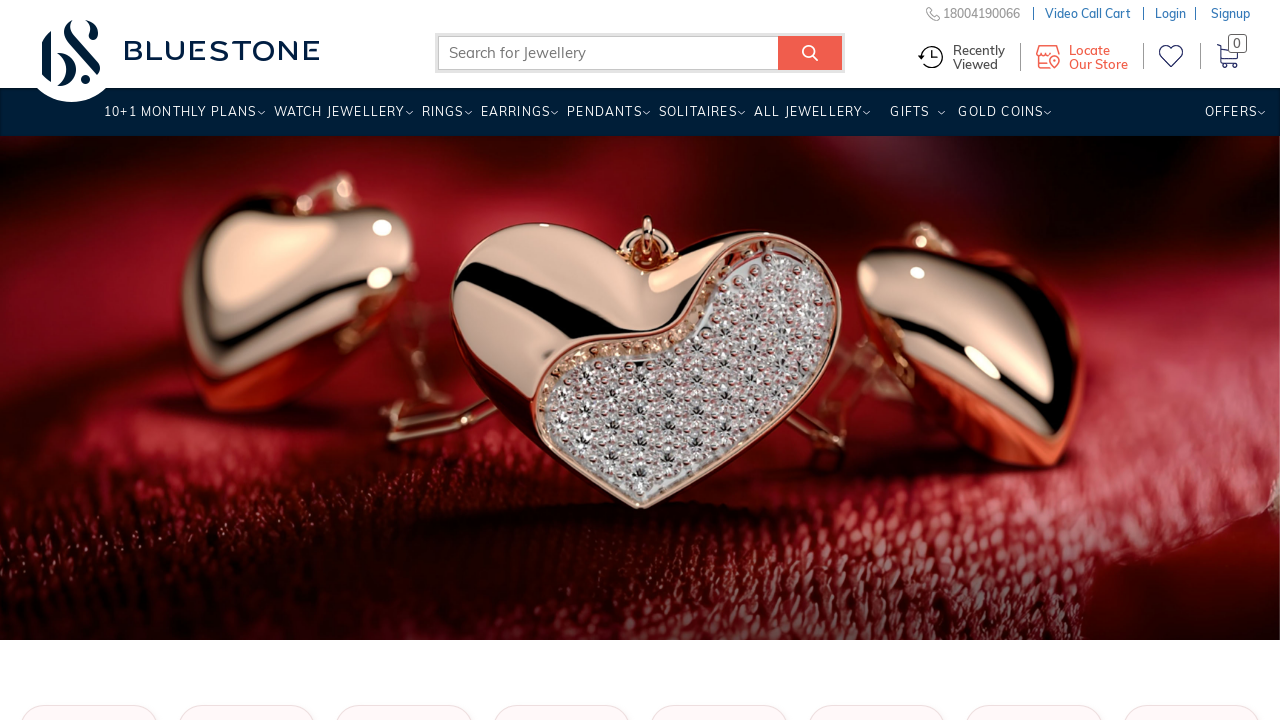

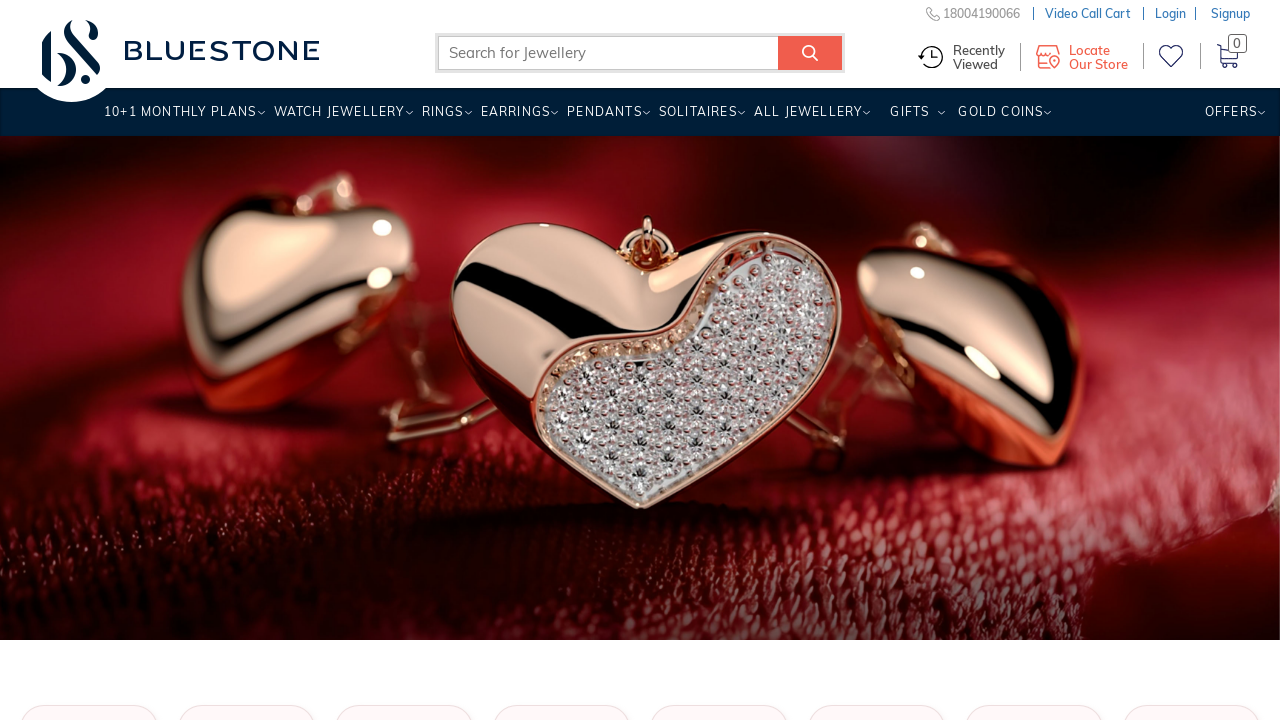